Tests filtering products by phone category on the DemoBlaze e-commerce site and verifies products are displayed

Starting URL: https://www.demoblaze.com/

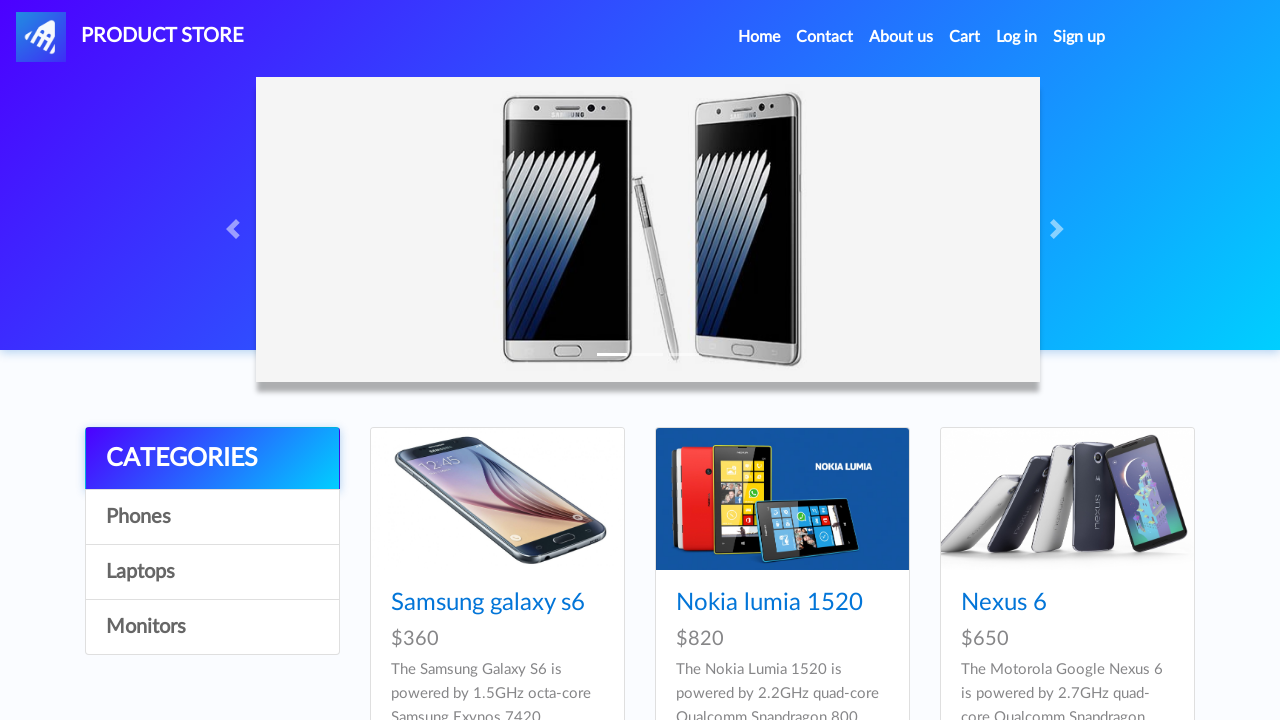

Clicked on Phones category filter at (212, 517) on xpath=//*[contains(@onclick,'phone')]
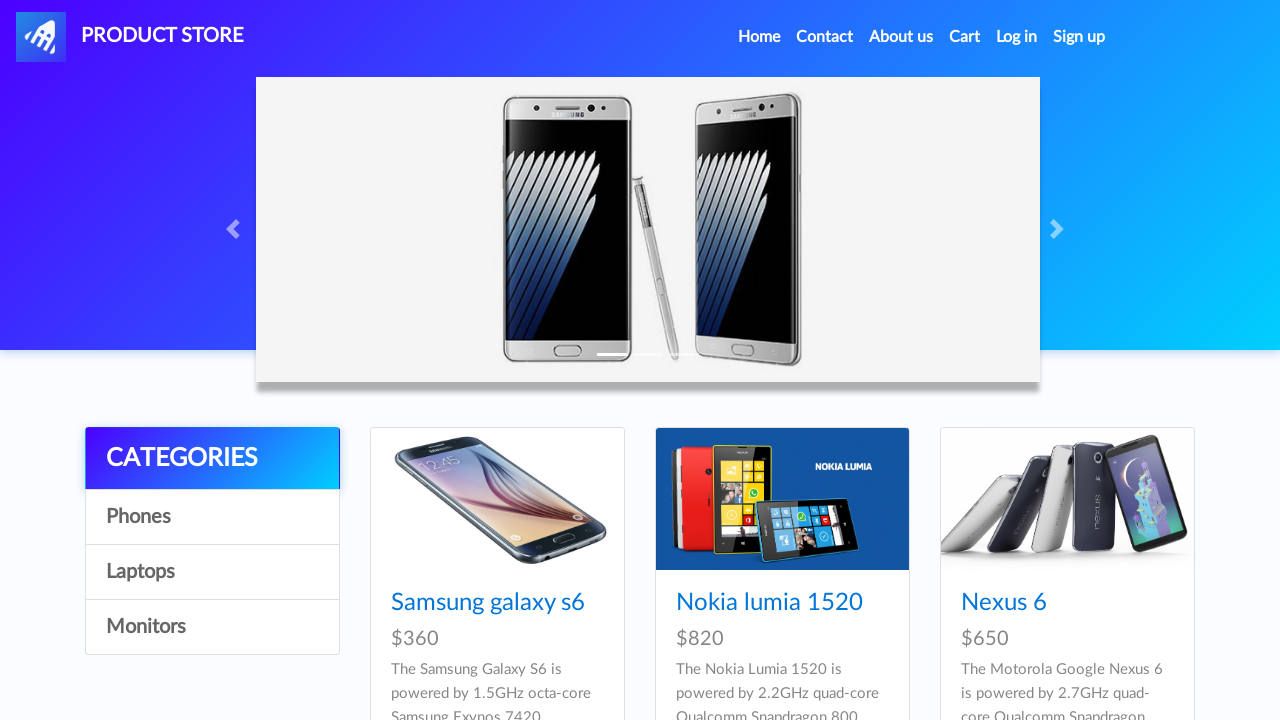

Filtered phone products loaded successfully
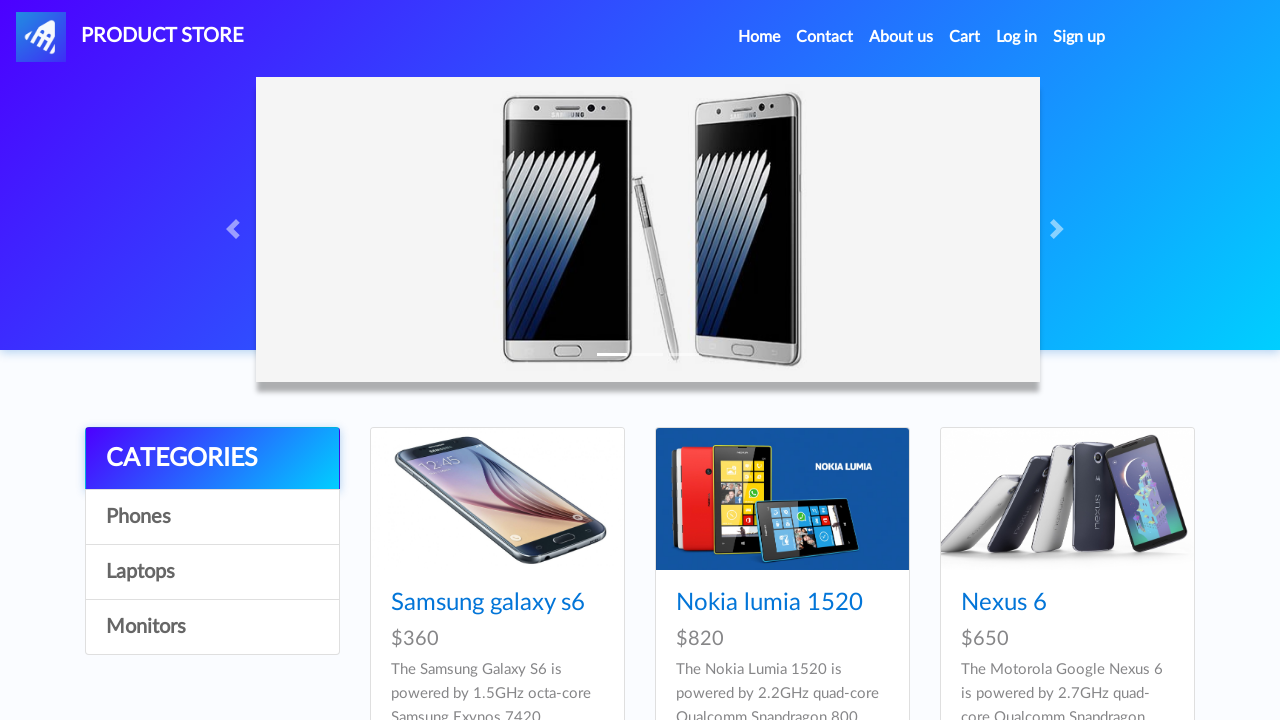

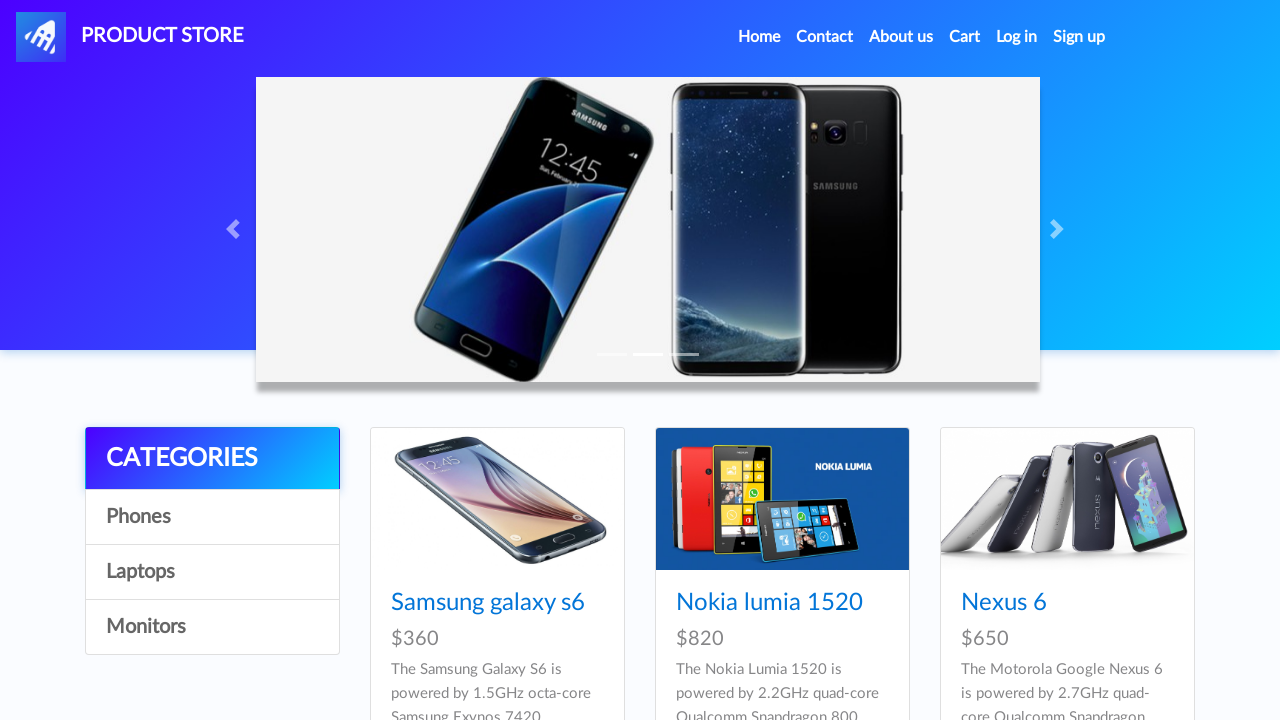